Tests the calculator functionality by entering a multiplication operation (423 × 525) and verifying the result display

Starting URL: https://www.calculator.net/

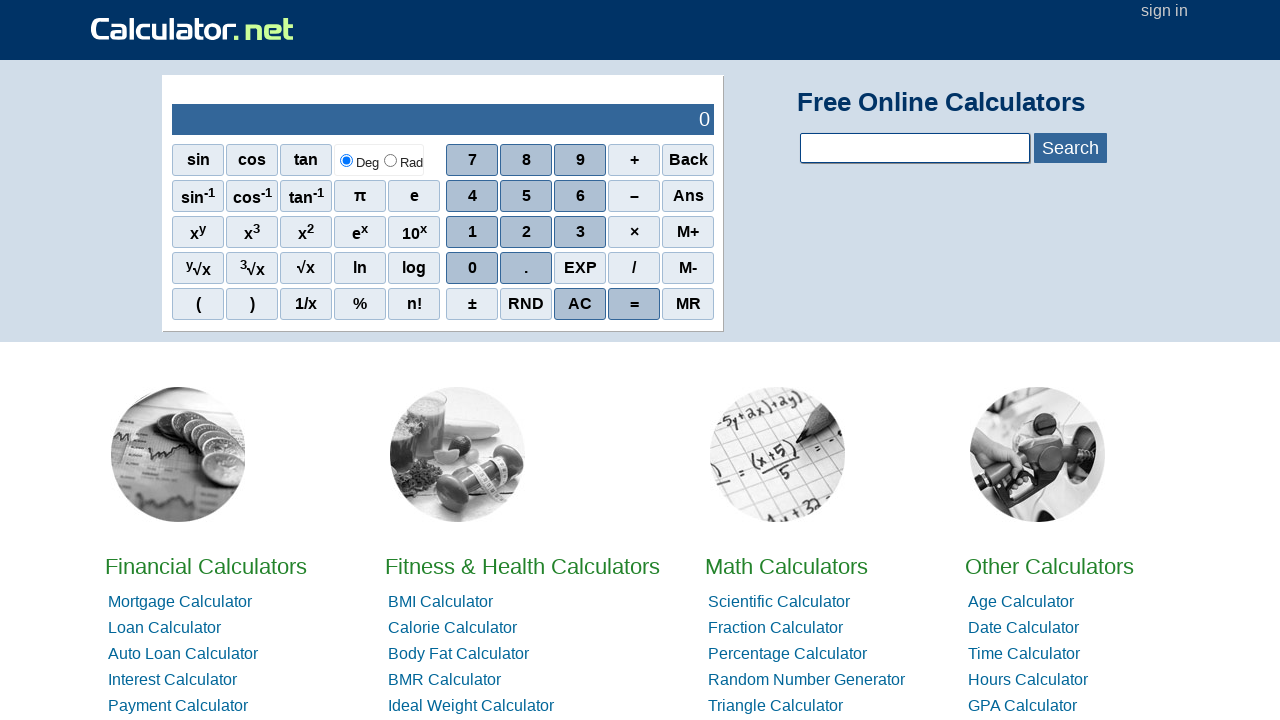

Navigated to calculator.net
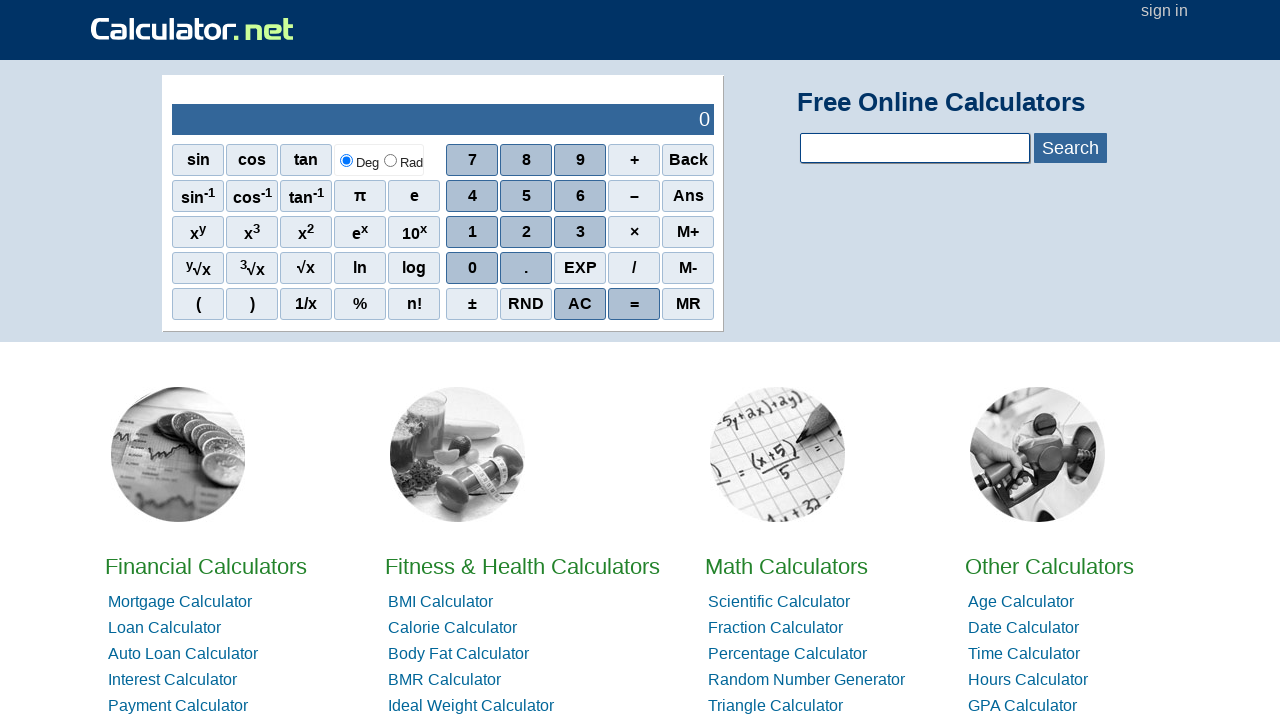

Clicked number 4 at (472, 196) on xpath=//span[text()='4']
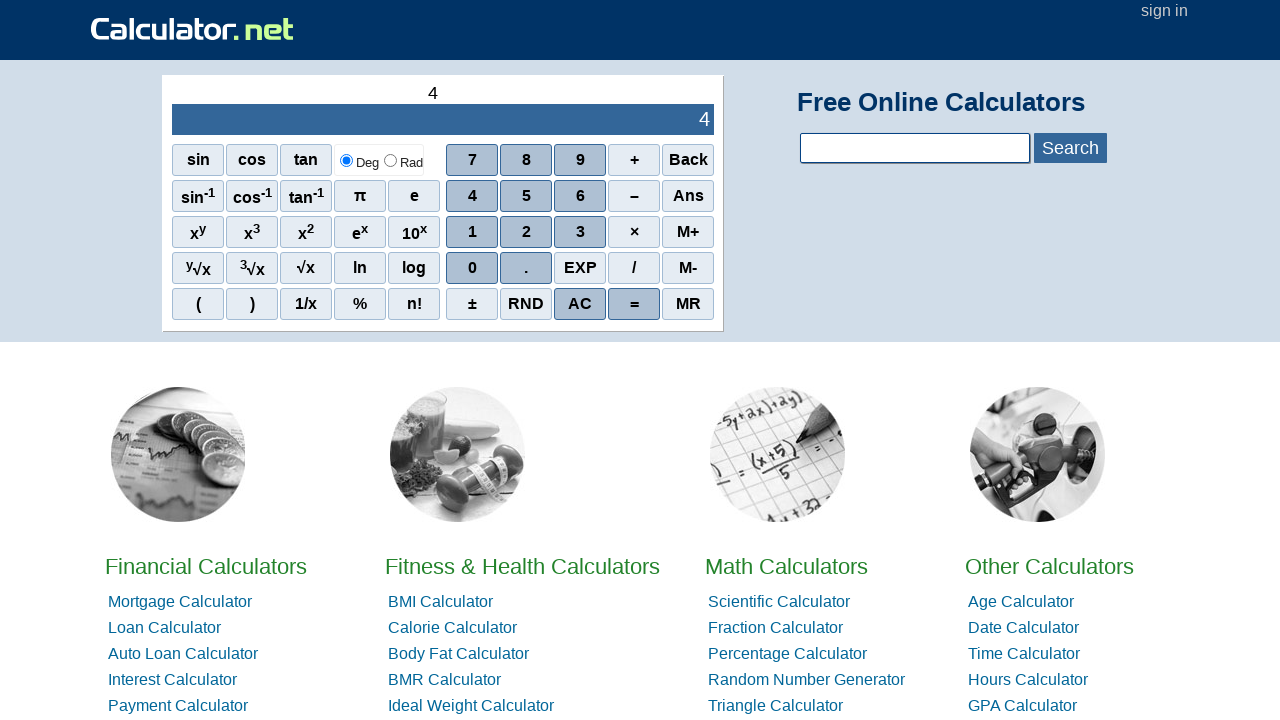

Clicked number 2 at (526, 232) on xpath=//span[text()='2']
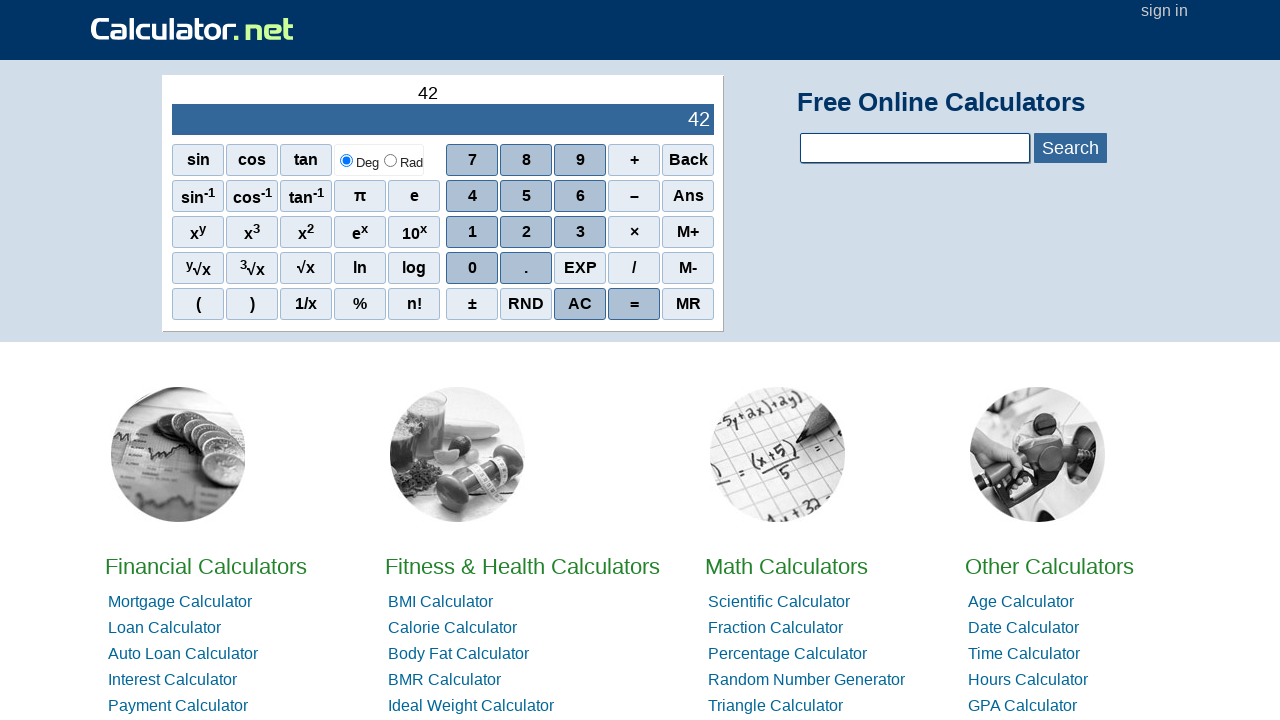

Clicked number 3 at (580, 232) on xpath=//span[text()='3']
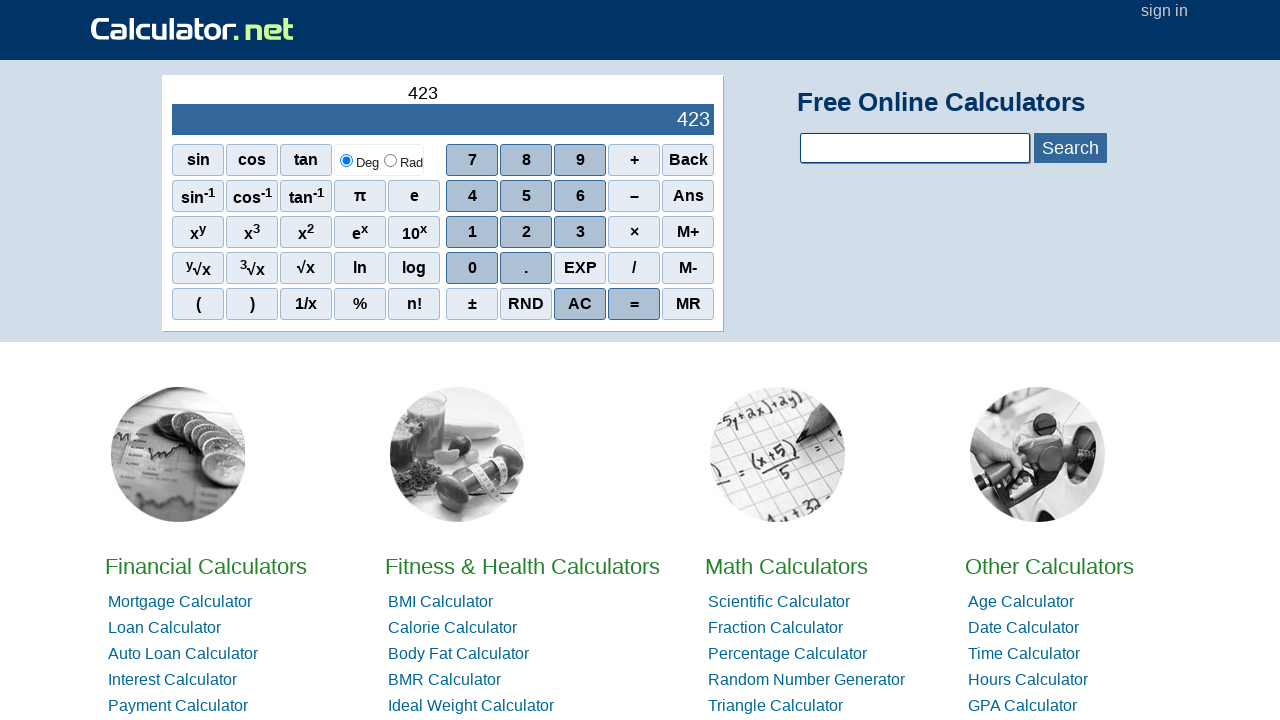

Clicked multiplication operator (×) at (634, 232) on xpath=//span[text()='×']
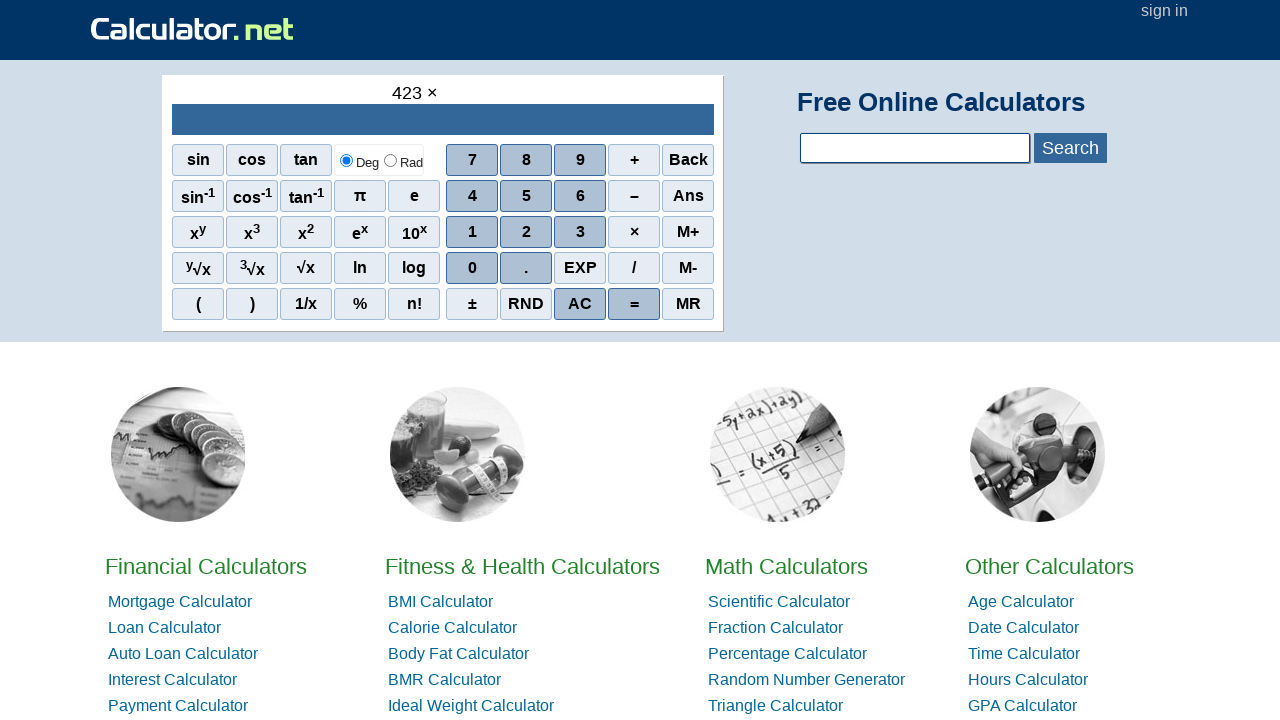

Clicked number 5 at (526, 196) on xpath=//span[text()='5']
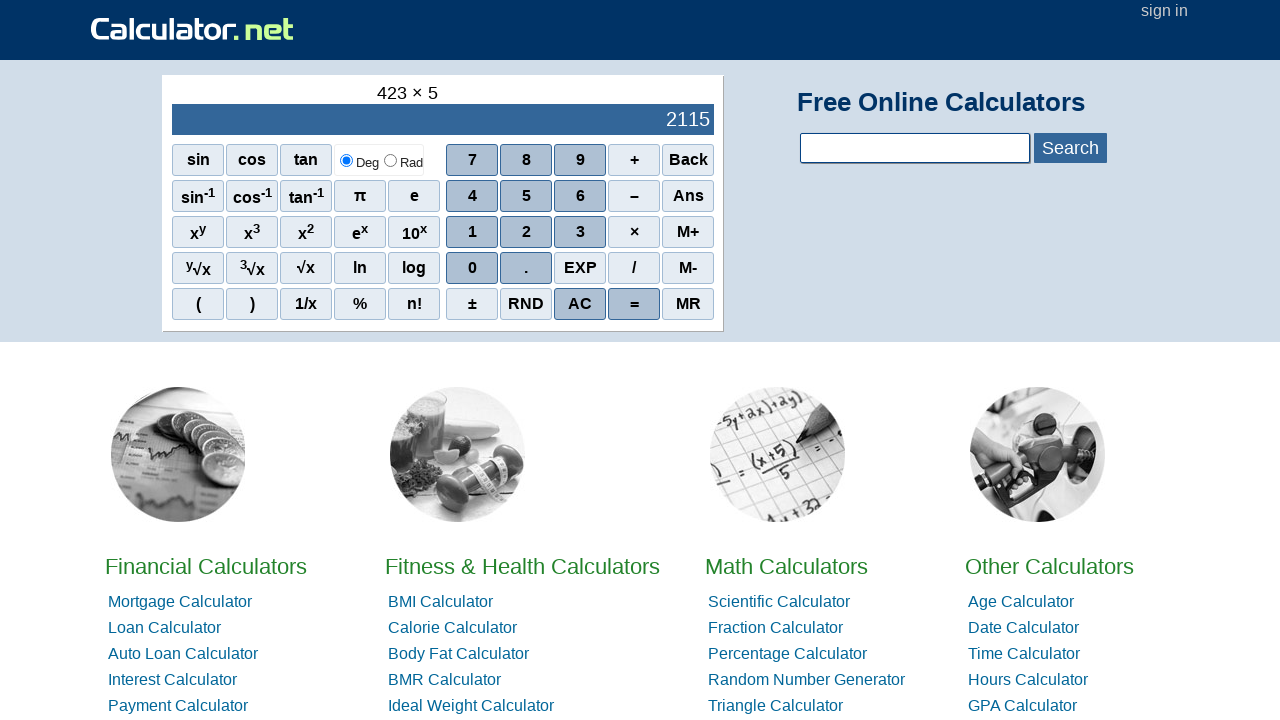

Clicked number 2 at (526, 232) on xpath=//span[text()='2']
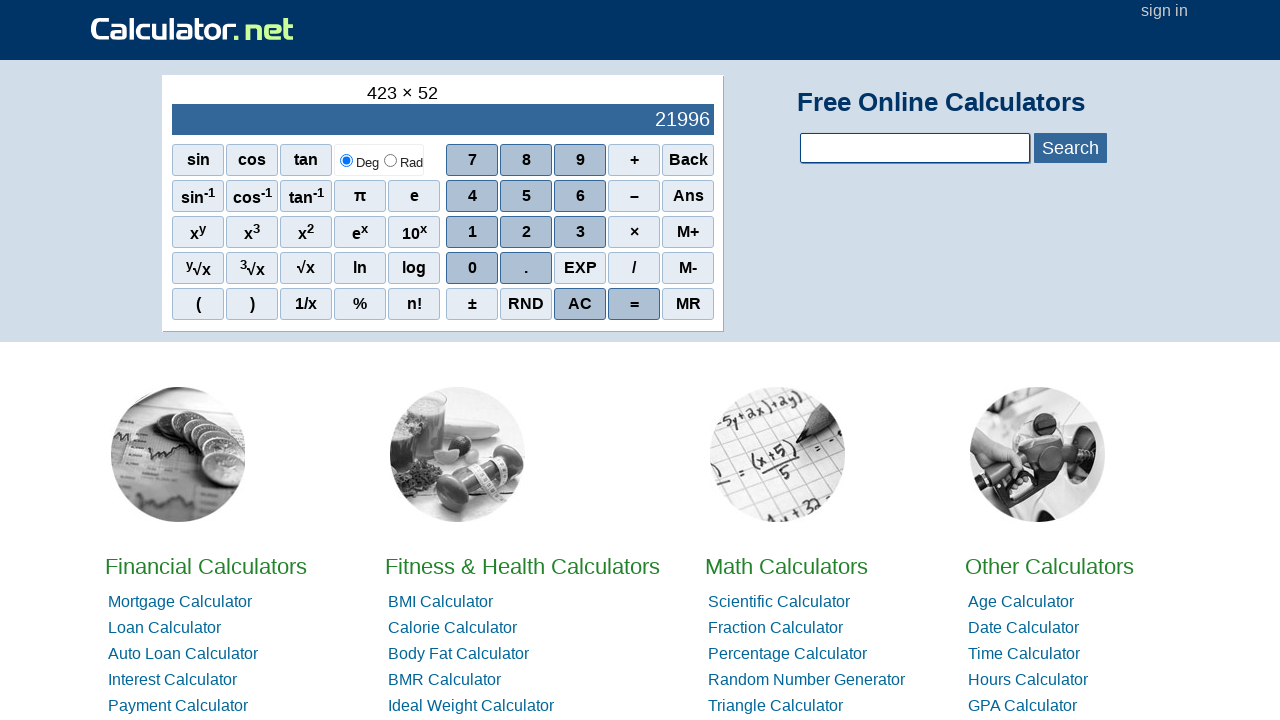

Clicked number 5 at (526, 196) on xpath=//span[text()='5']
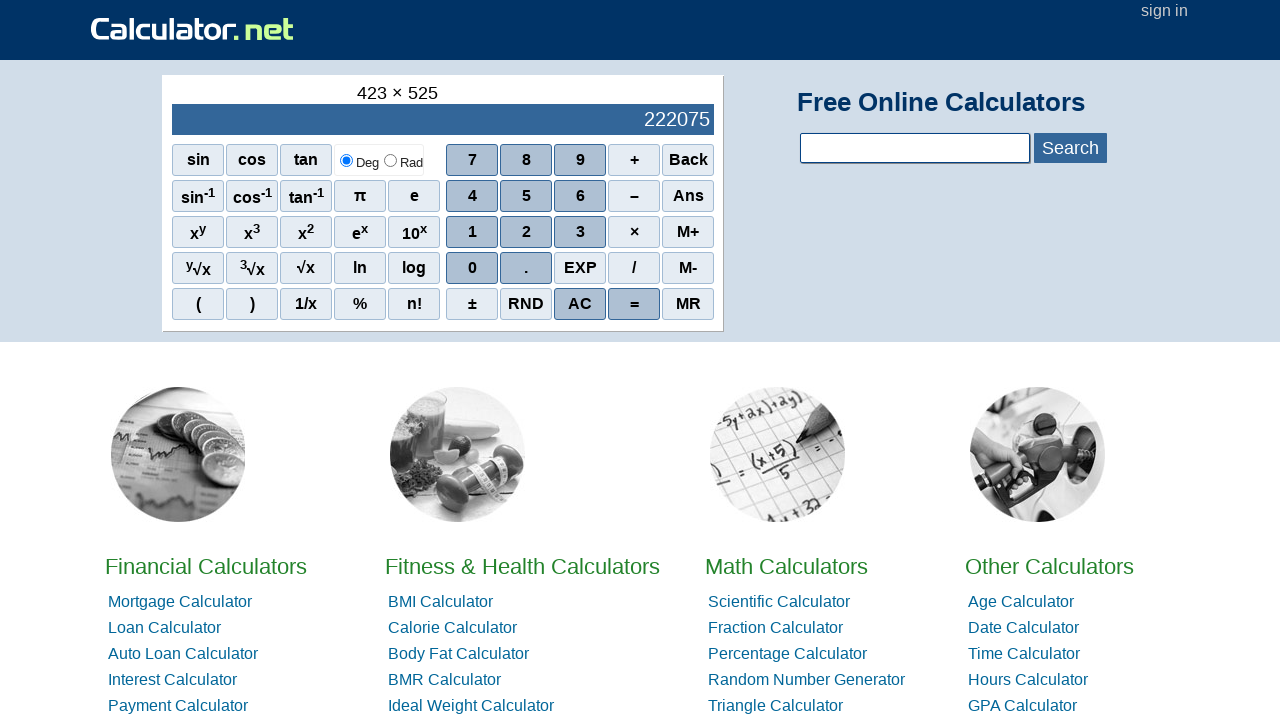

Result output element loaded, multiplication calculation (423 × 525) completed
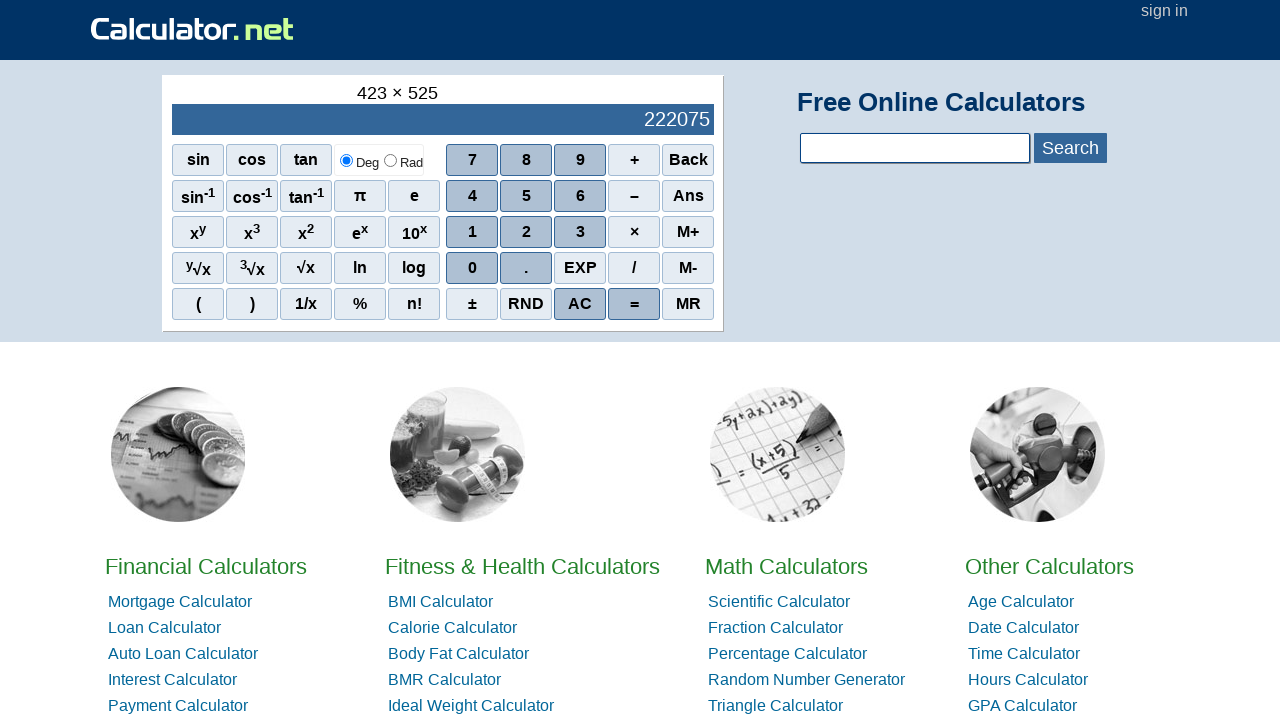

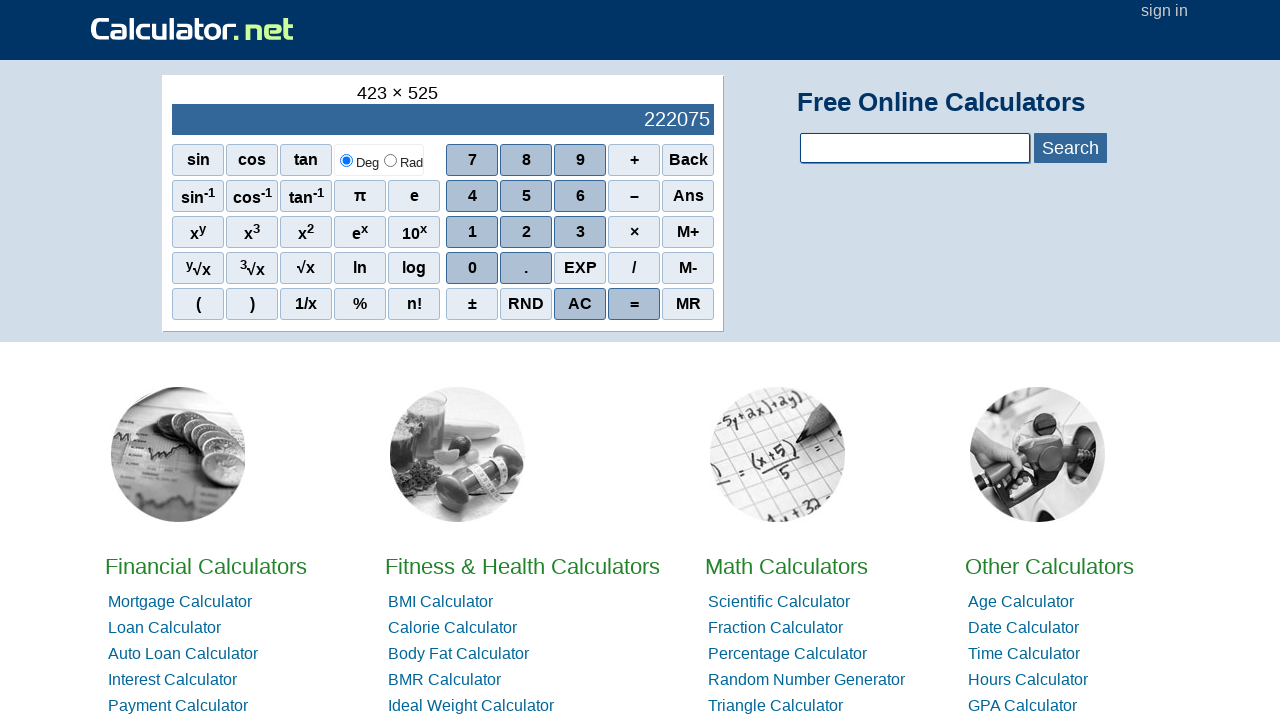